Tests that clicking the 'Haut de page' link scrolls back to the top of the page

Starting URL: https://labasse.github.io/tutti-frutti/

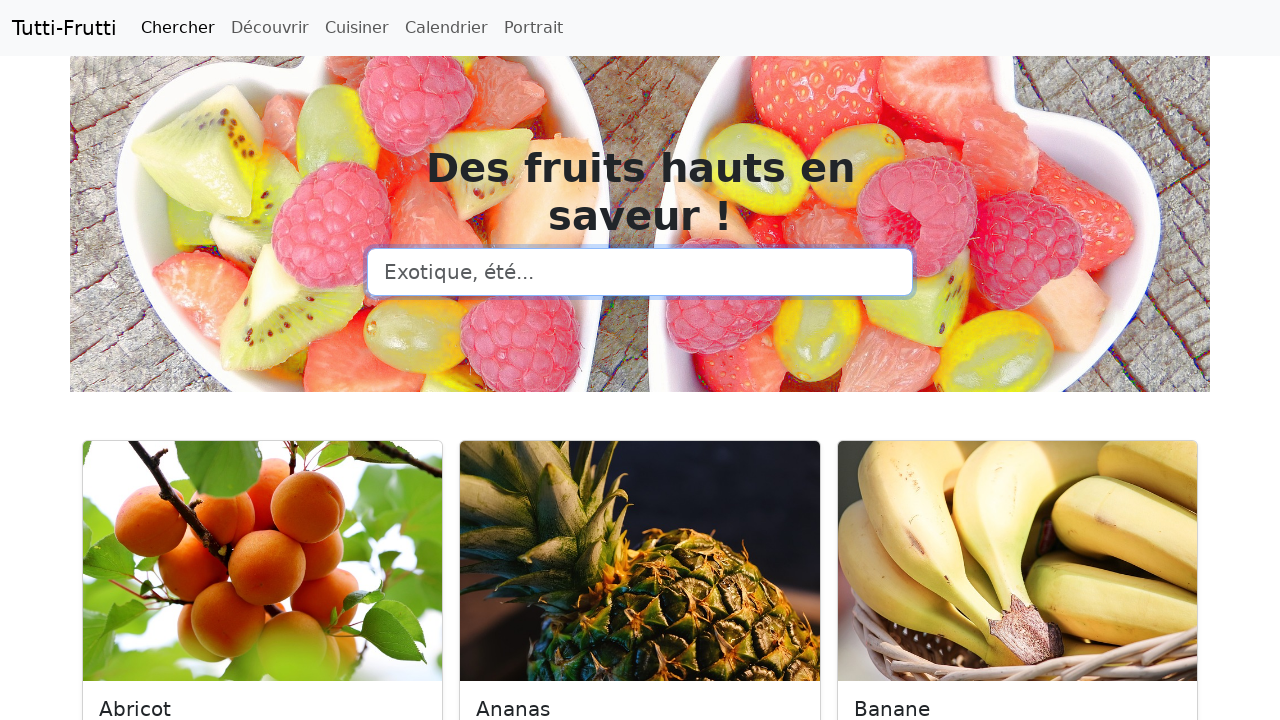

Clicked 'Haut de page' link to return to top at (1144, 627) on internal:role=link[name="Haut de page"i]
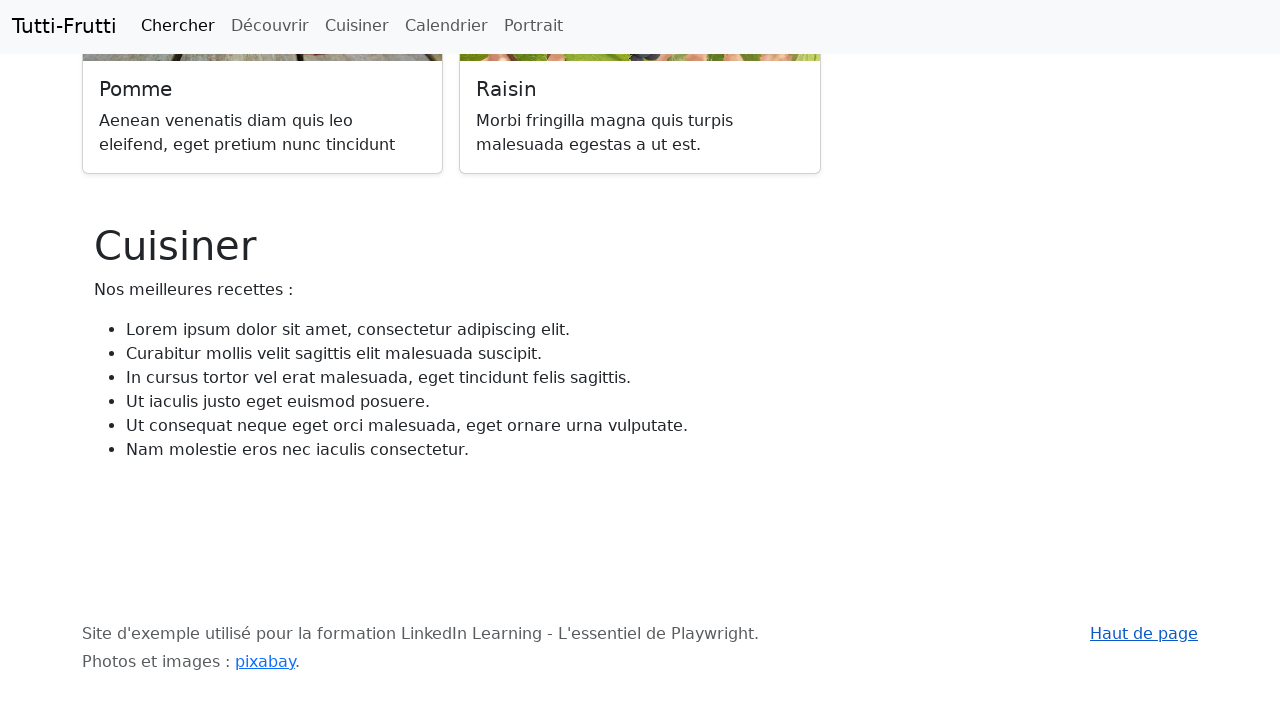

Navigation completed and search link became visible
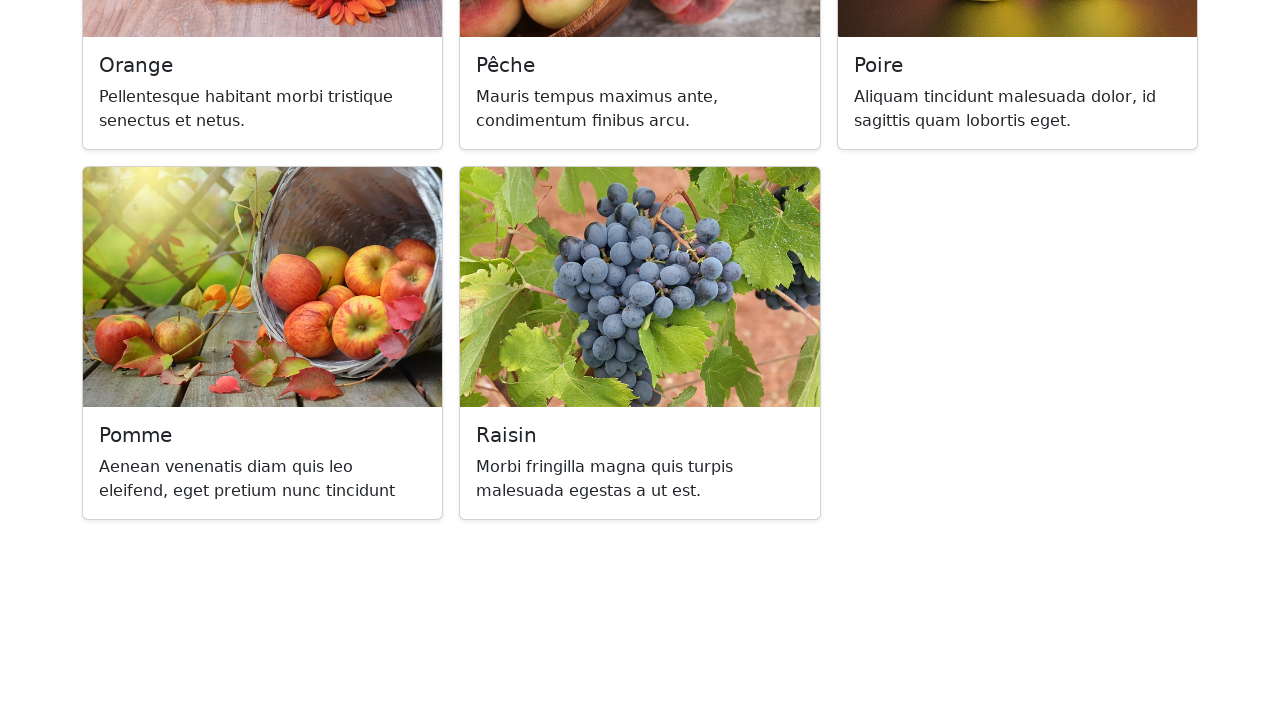

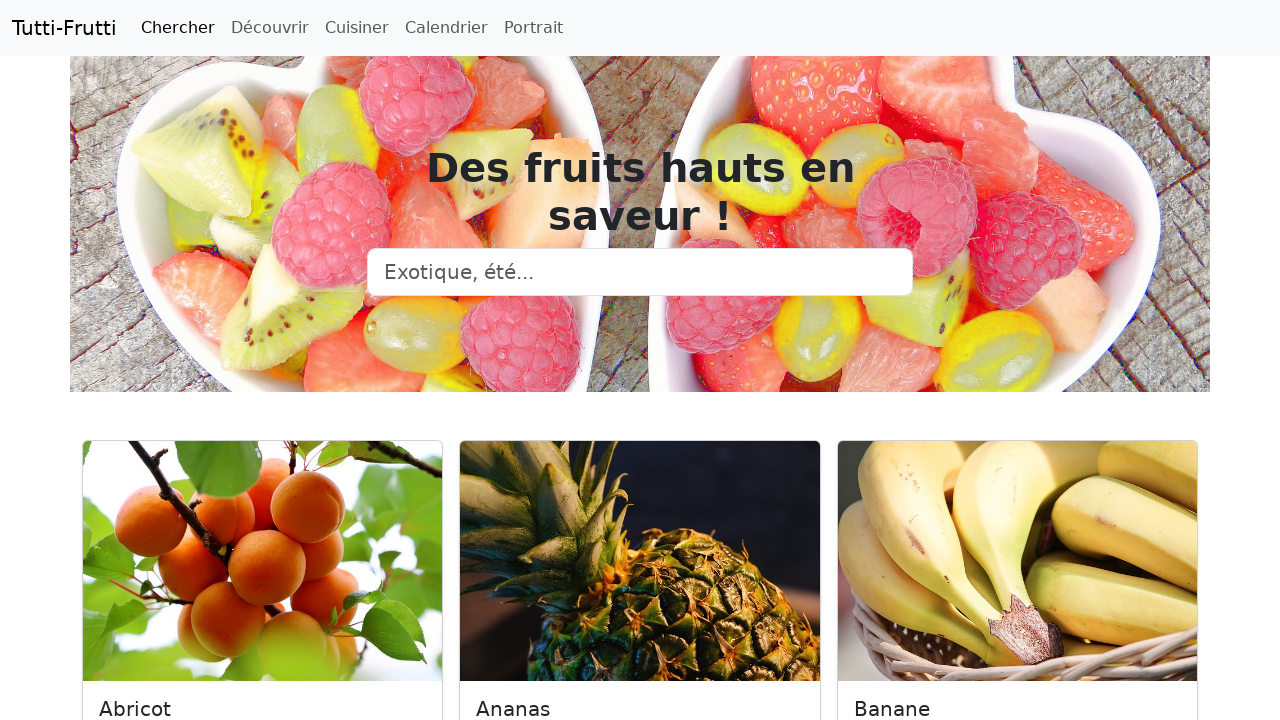